Tests frame navigation by switching between regular frames and nested frames, clicking buttons within them

Starting URL: https://www.leafground.com/frame.xhtml

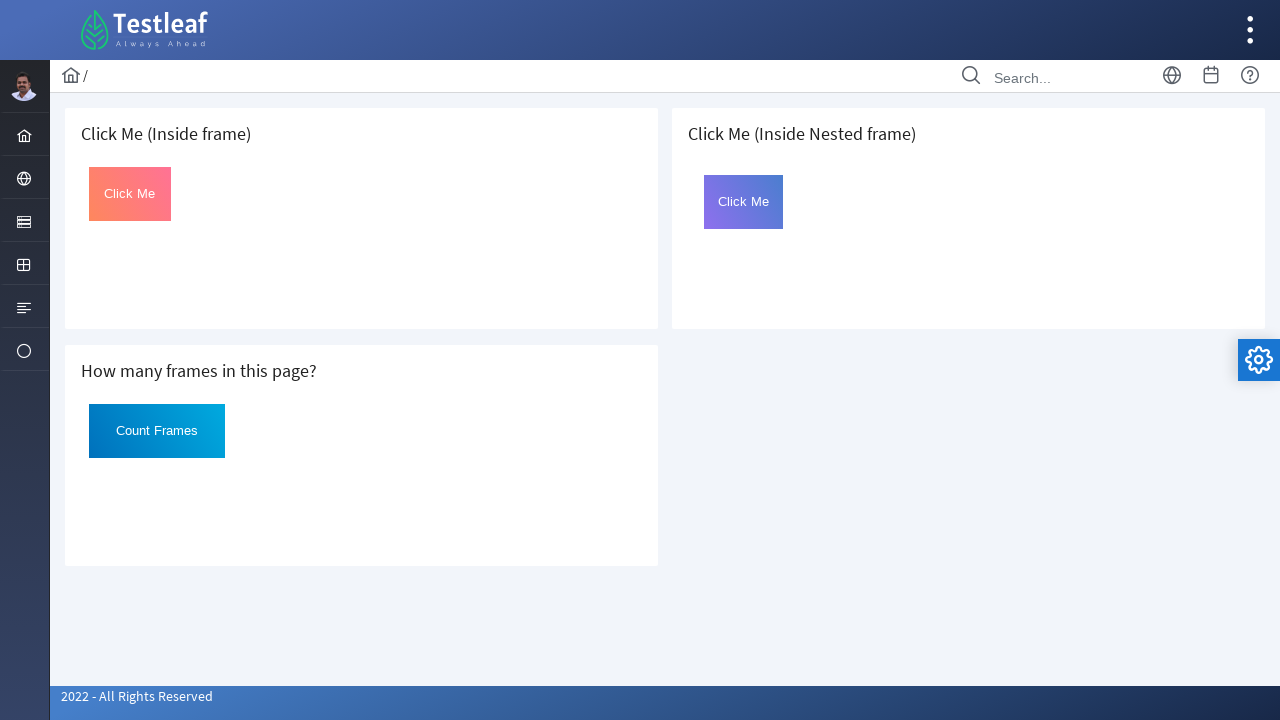

Clicked button in first frame at (130, 194) on iframe >> nth=0 >> internal:control=enter-frame >> #Click
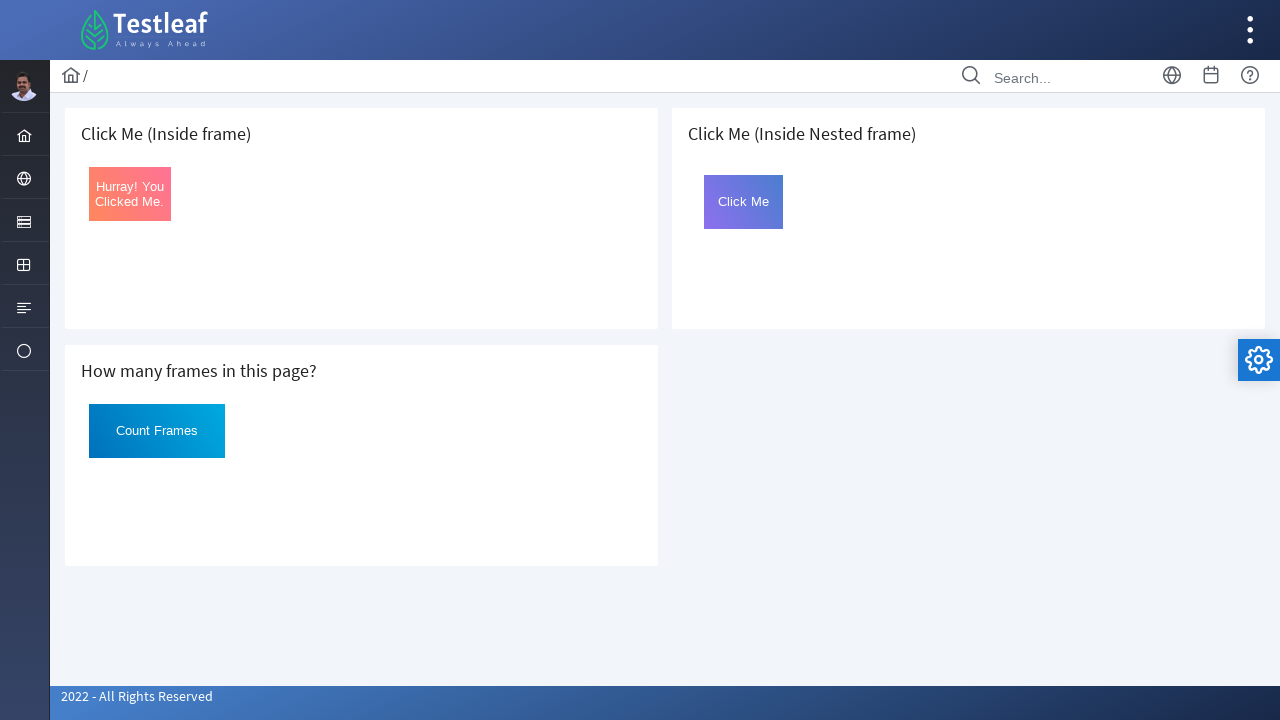

Located third iframe (outer frame) on page
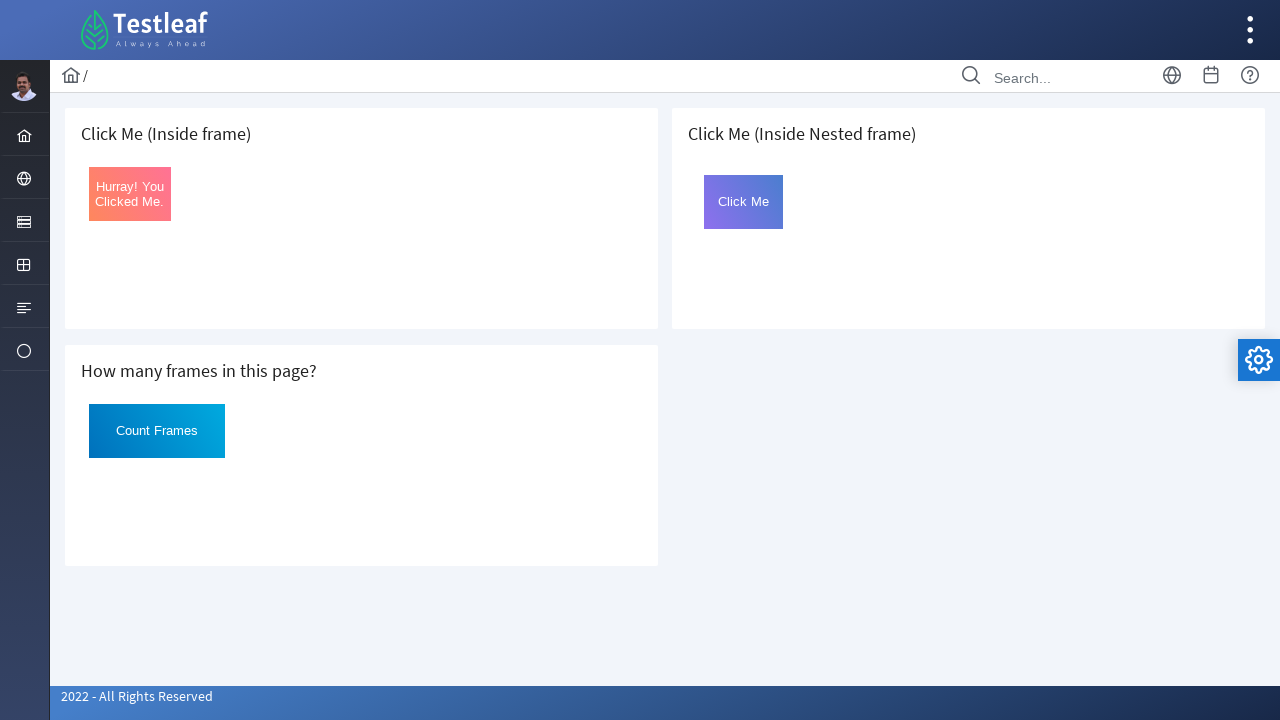

Located first nested iframe within outer frame
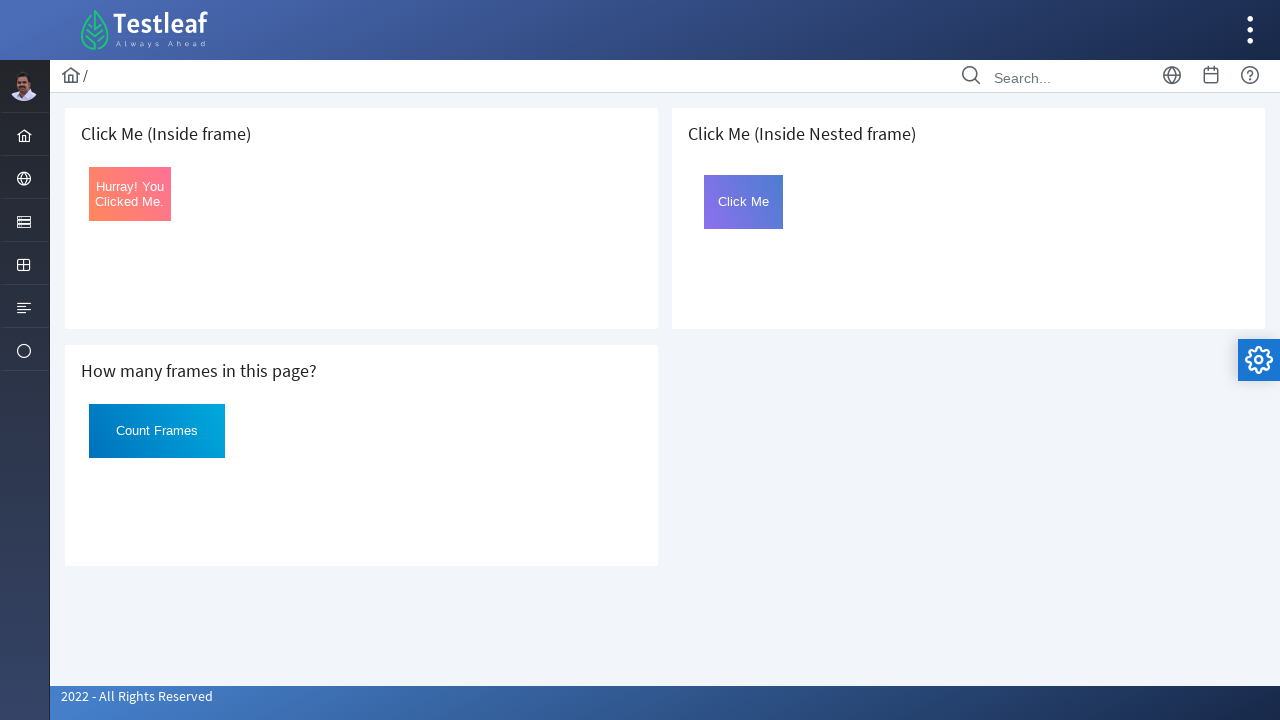

Clicked button in nested frame at (744, 202) on iframe >> nth=2 >> internal:control=enter-frame >> iframe >> nth=0 >> internal:c
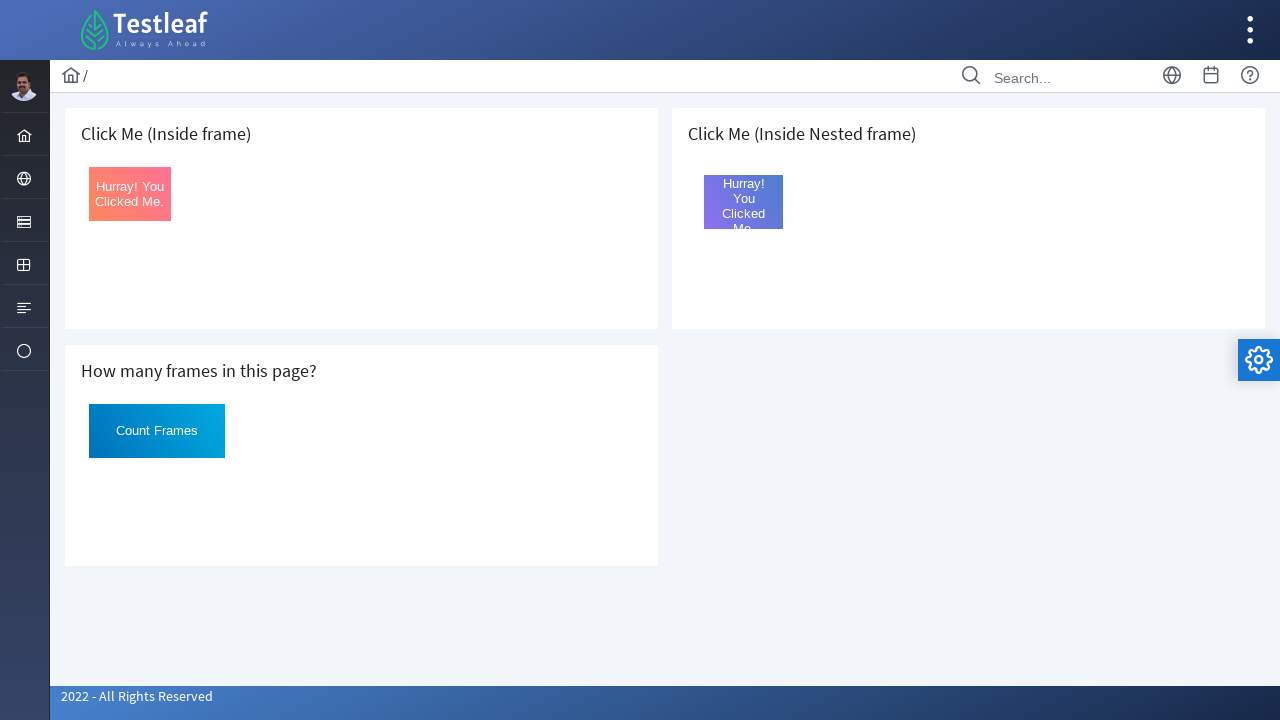

Counted total iframes on page: 3
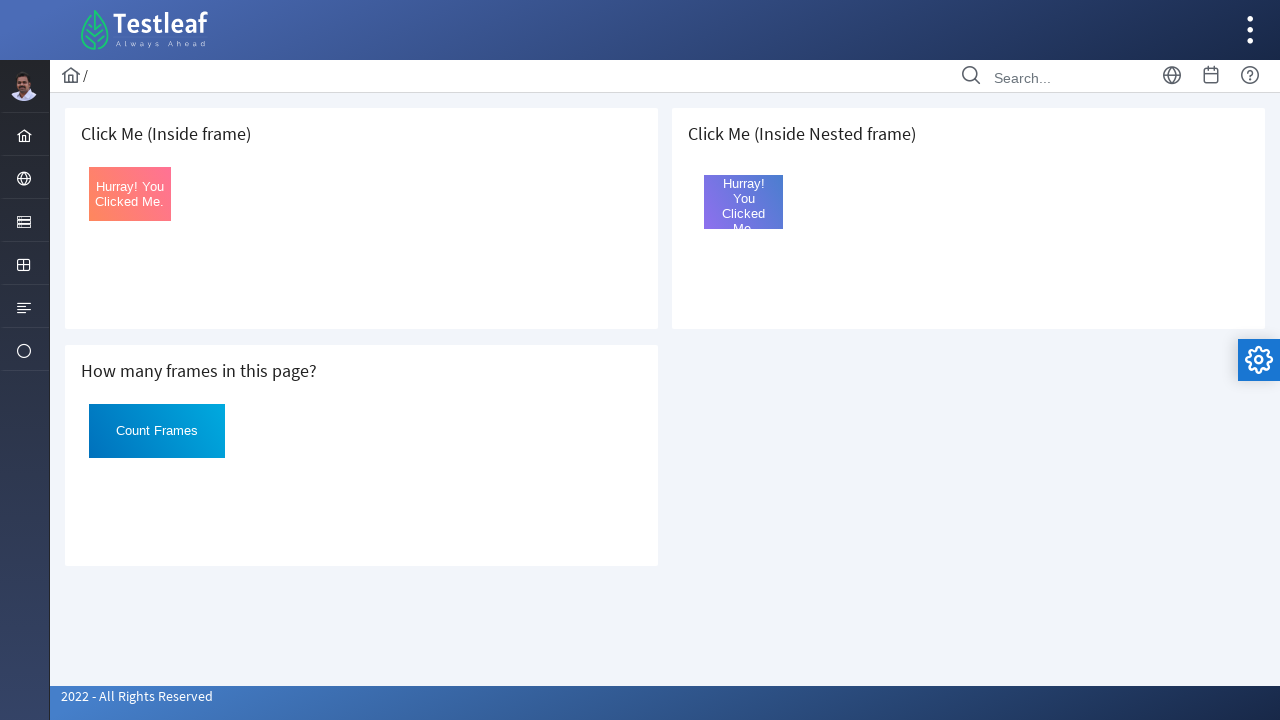

Printed total iframe count: 3
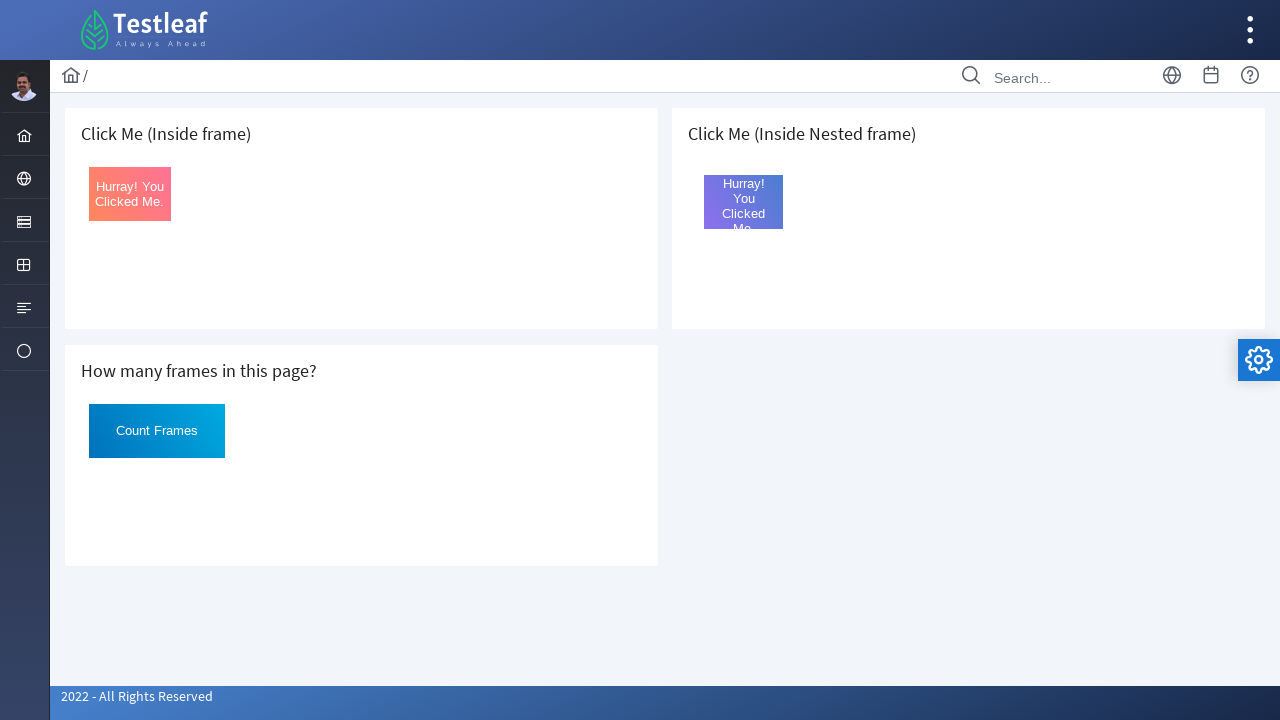

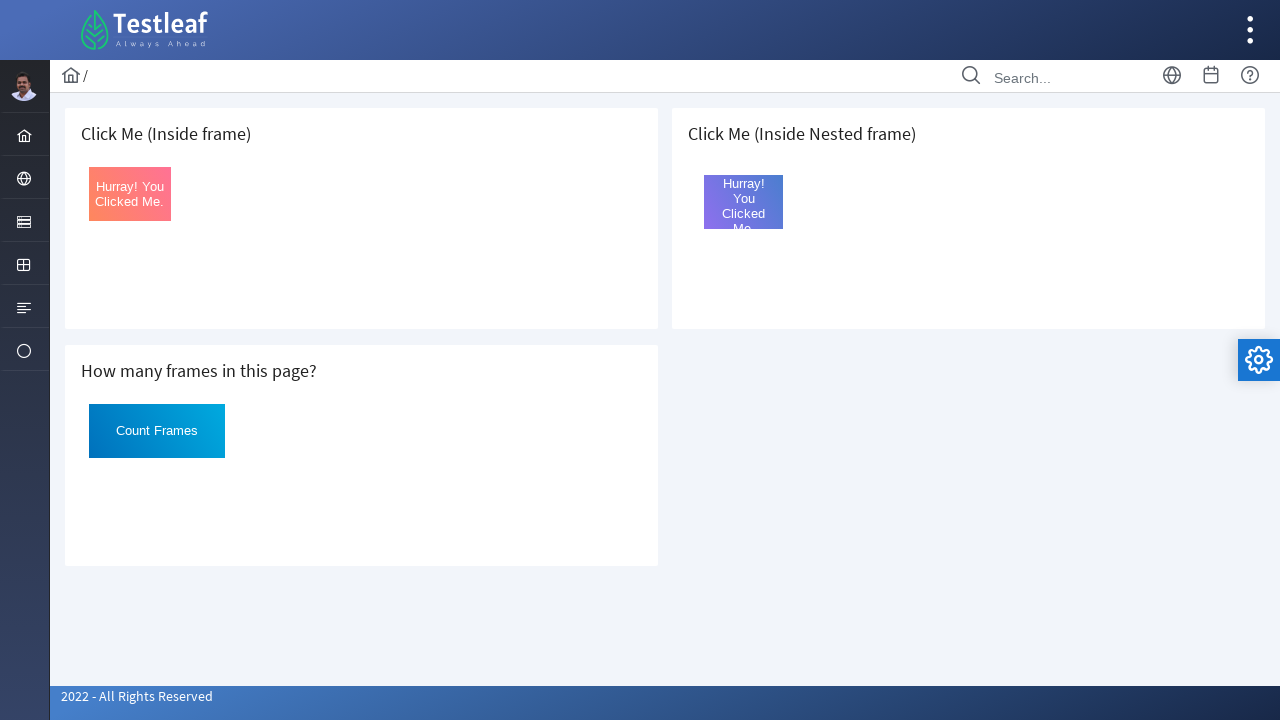